Tests JavaScript confirmation alert handling by clicking a button to trigger an alert, accepting it, and verifying the result message displays "You clicked: Ok"

Starting URL: http://the-internet.herokuapp.com/javascript_alerts

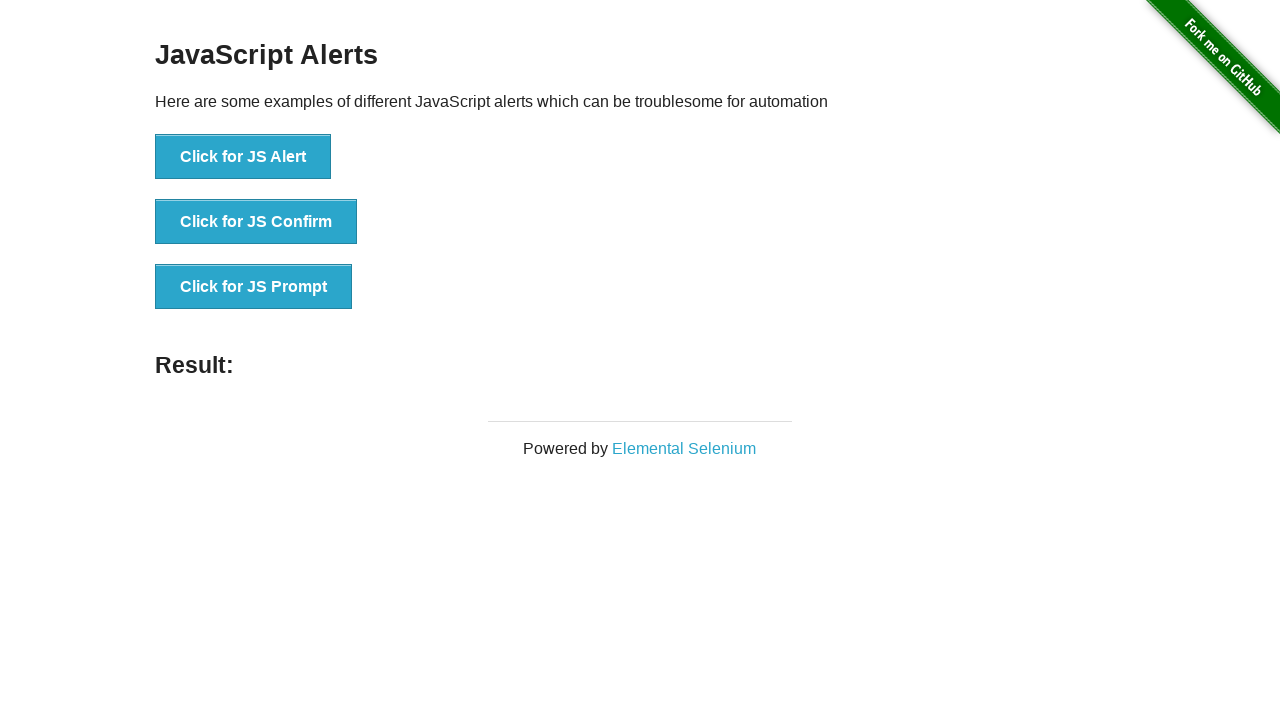

Set up dialog handler to accept confirmation alerts
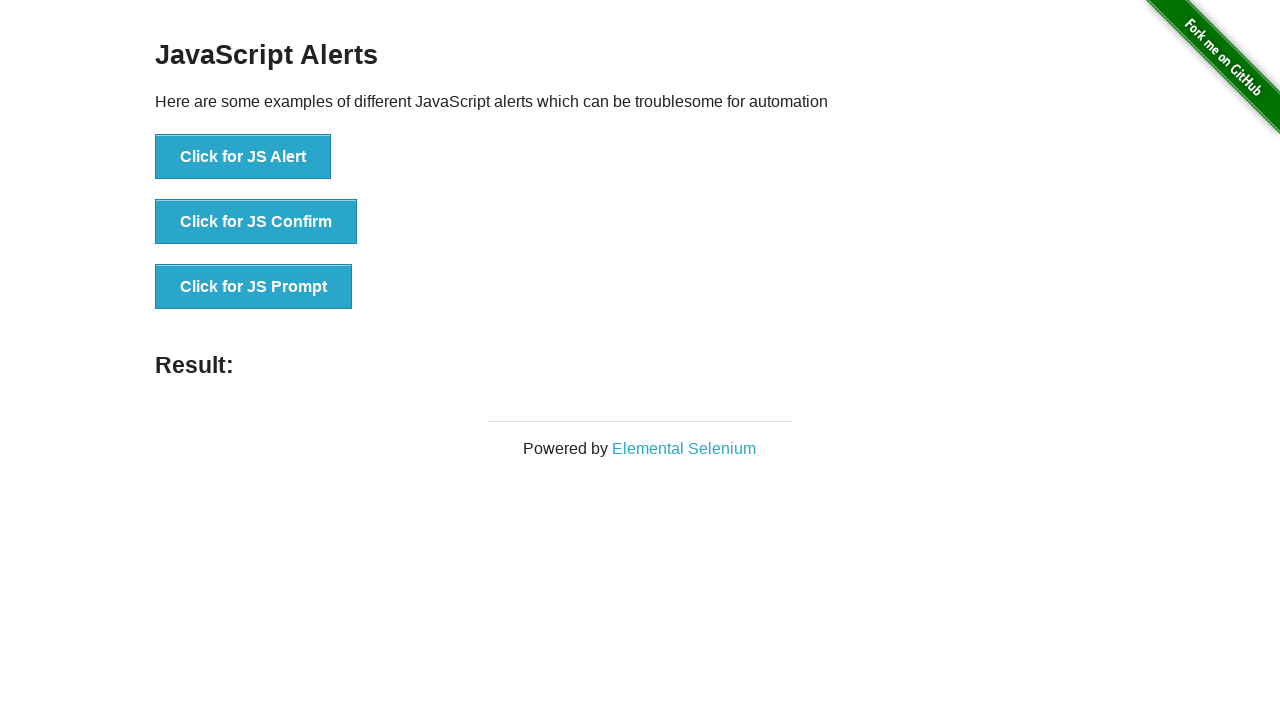

Clicked the confirmation alert button at (256, 222) on .example li:nth-child(2) button
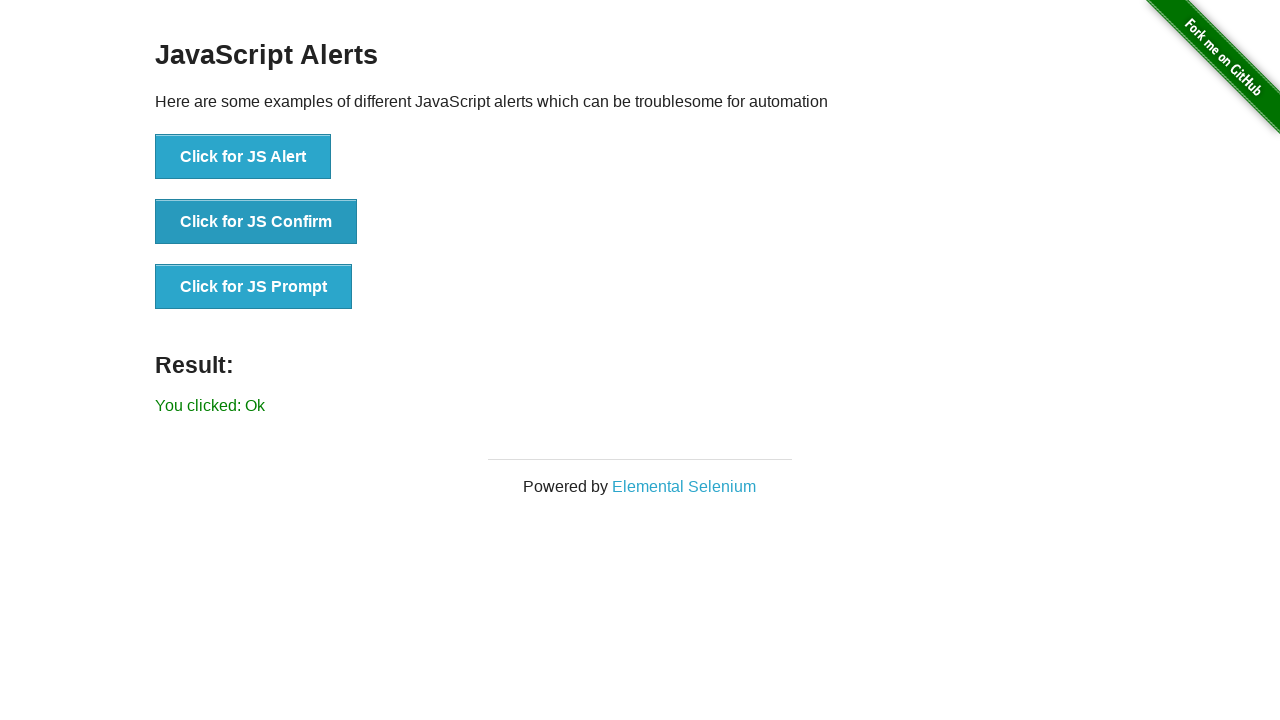

Result message element loaded
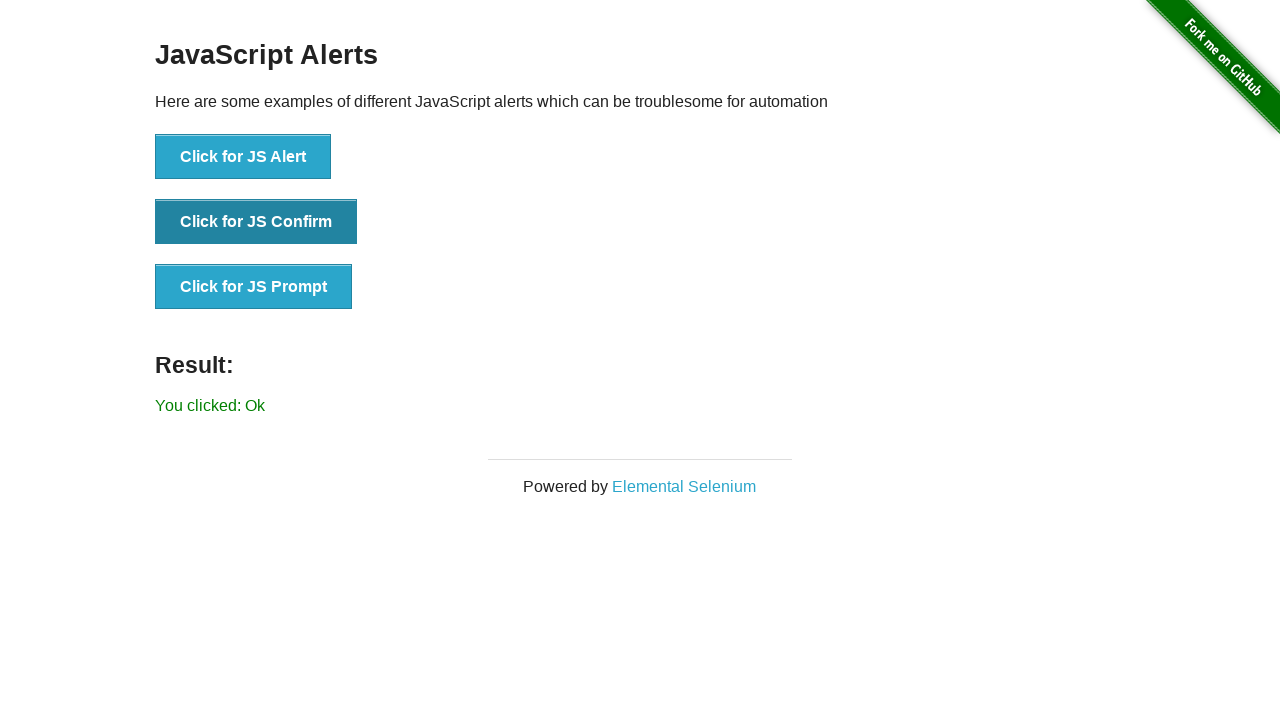

Retrieved result text content
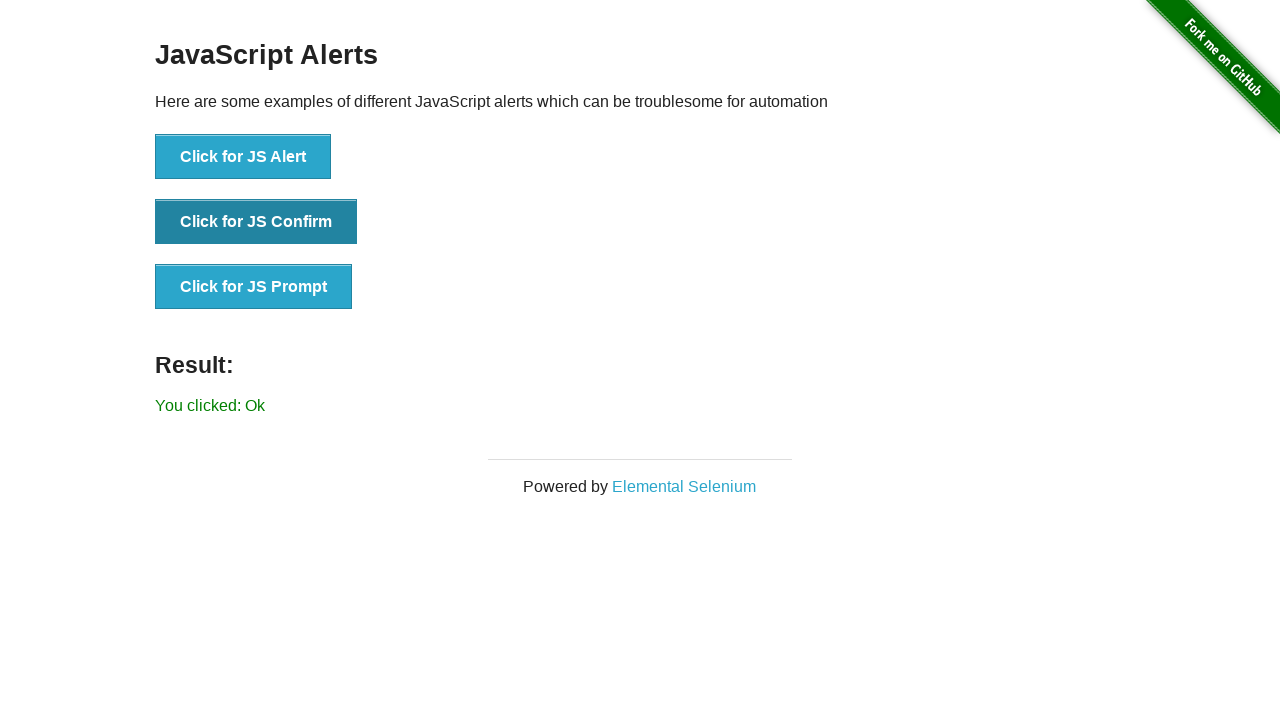

Verified result message displays 'You clicked: Ok'
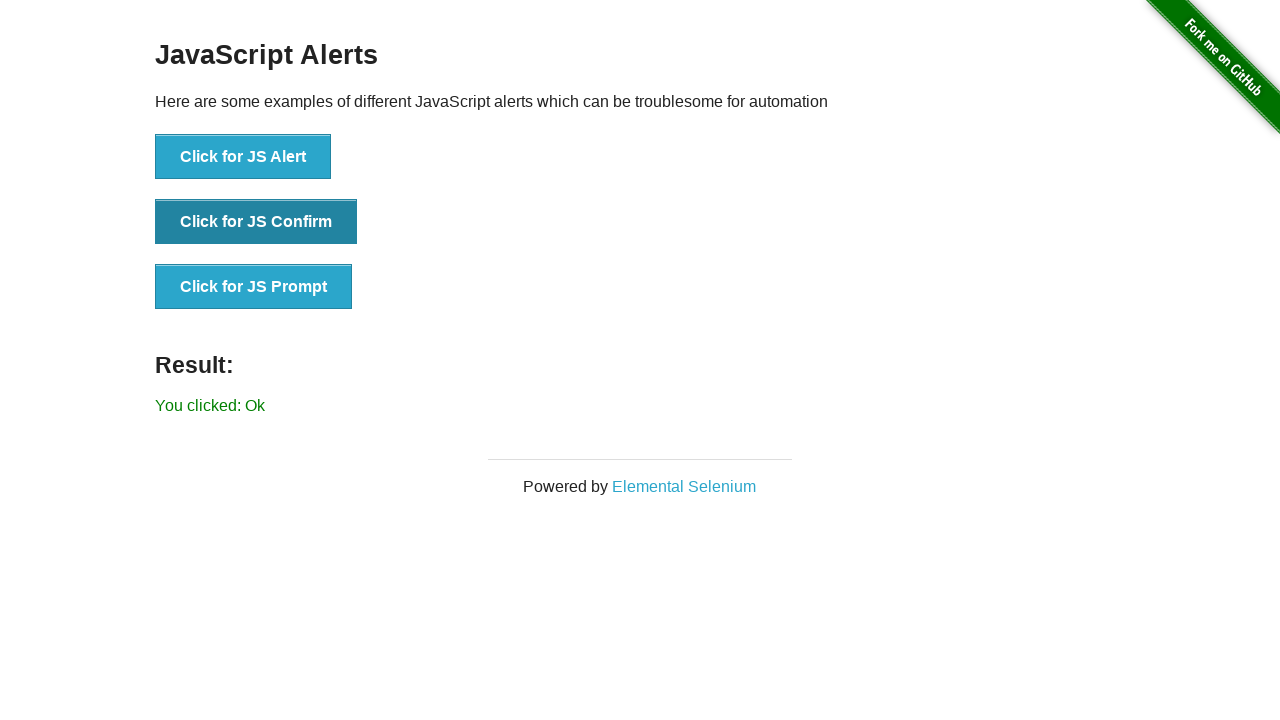

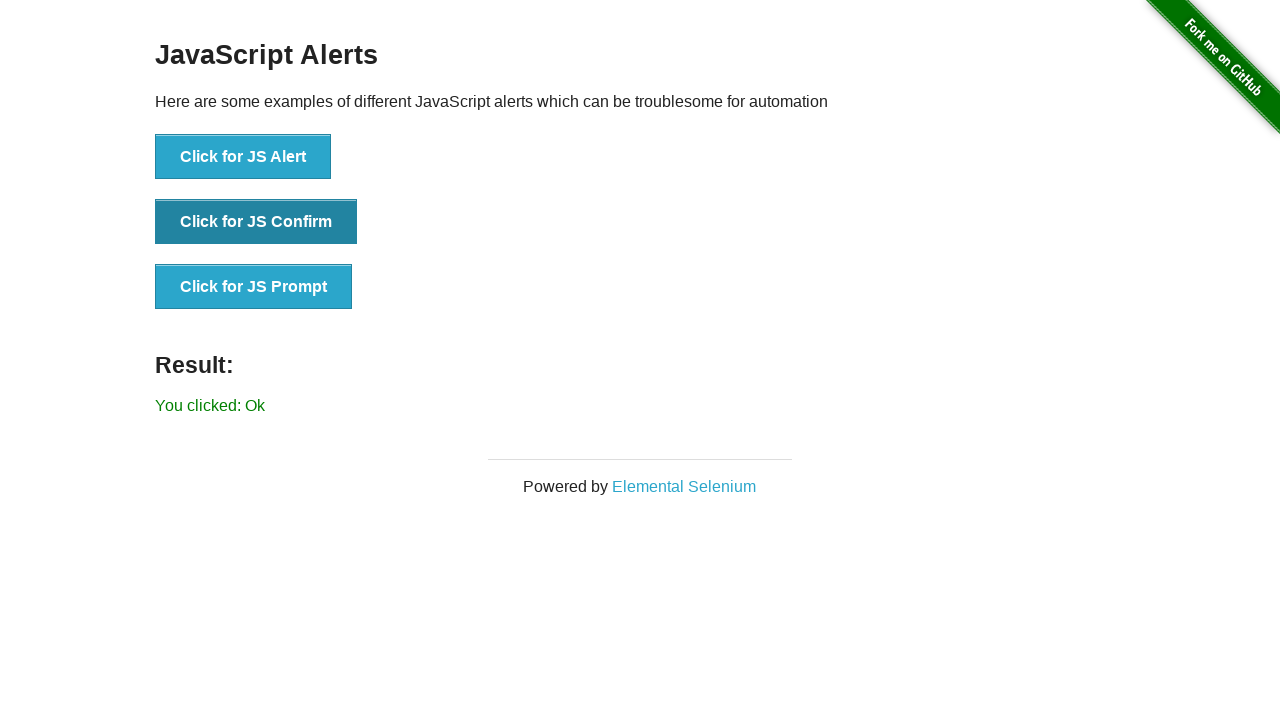